Tests a student registration form by filling in personal information (name, email, phone), selecting gender radio button, checking hobby checkboxes, entering an address, and submitting the form.

Starting URL: https://demoqa.com/automation-practice-form

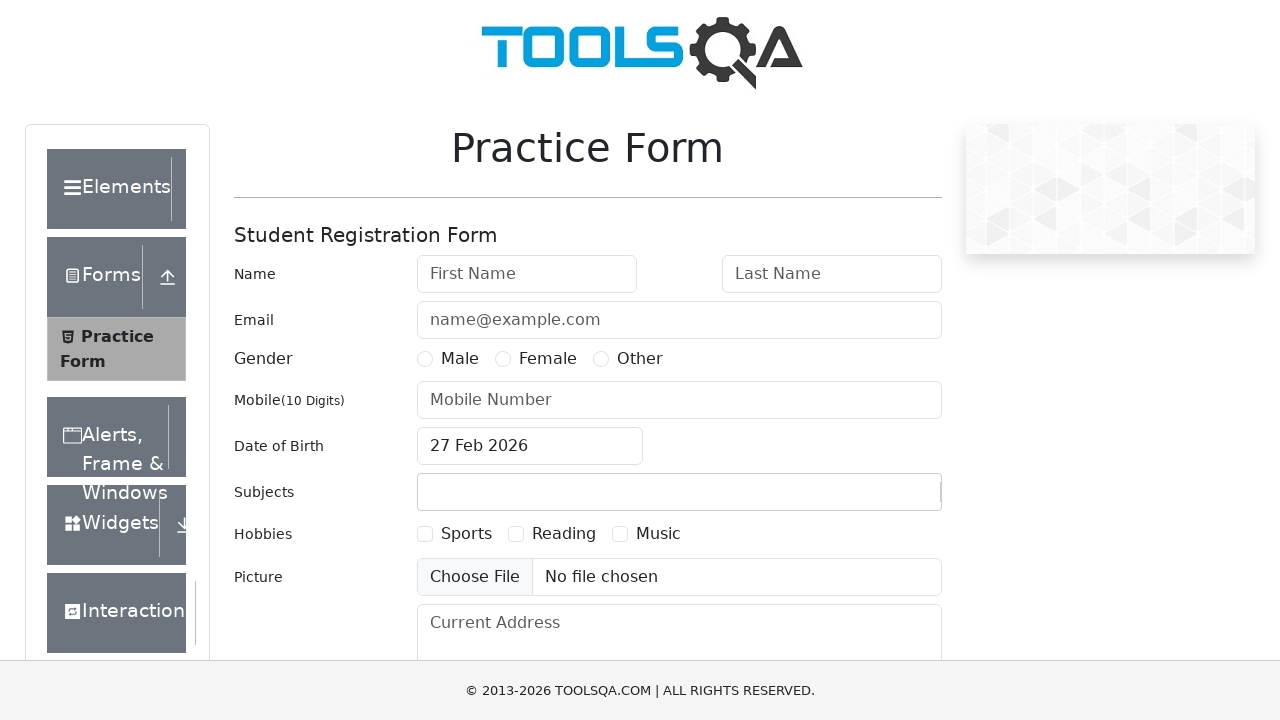

Filled first name field with 'Michael' on #firstName
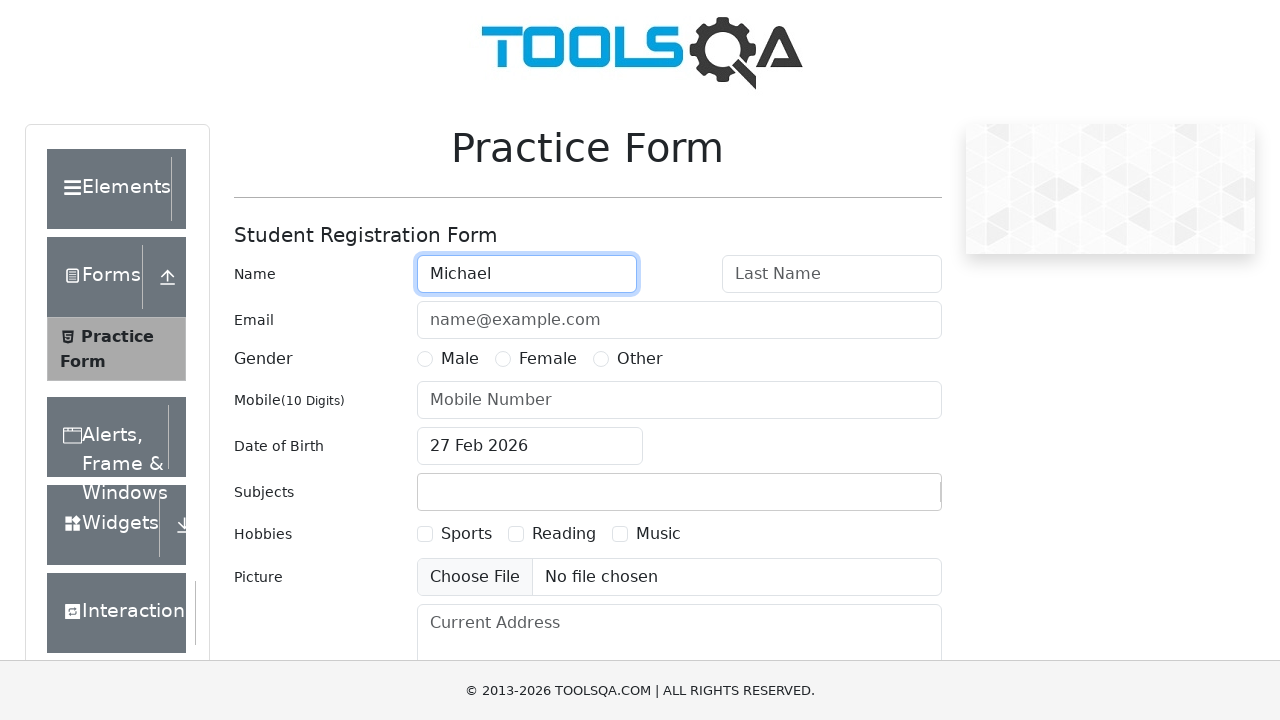

Filled last name field with 'Chen' on #lastName
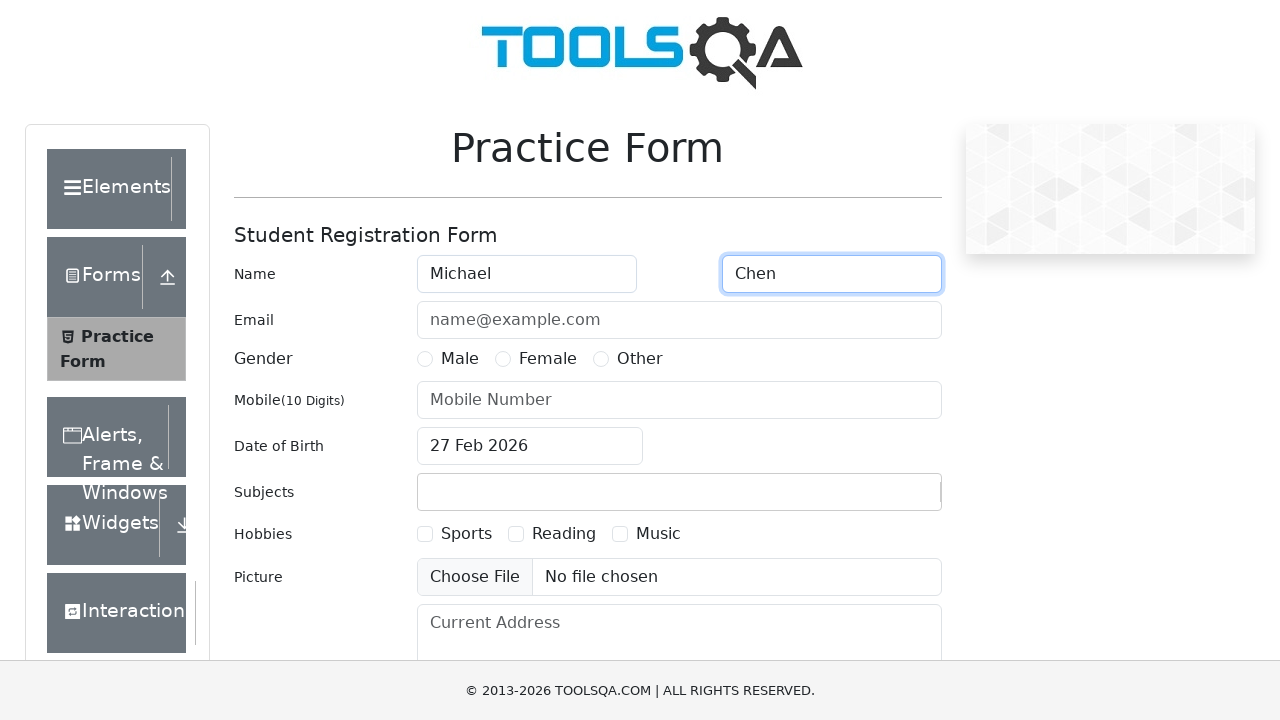

Filled email field with 'michael.chen@example.com' on #userEmail
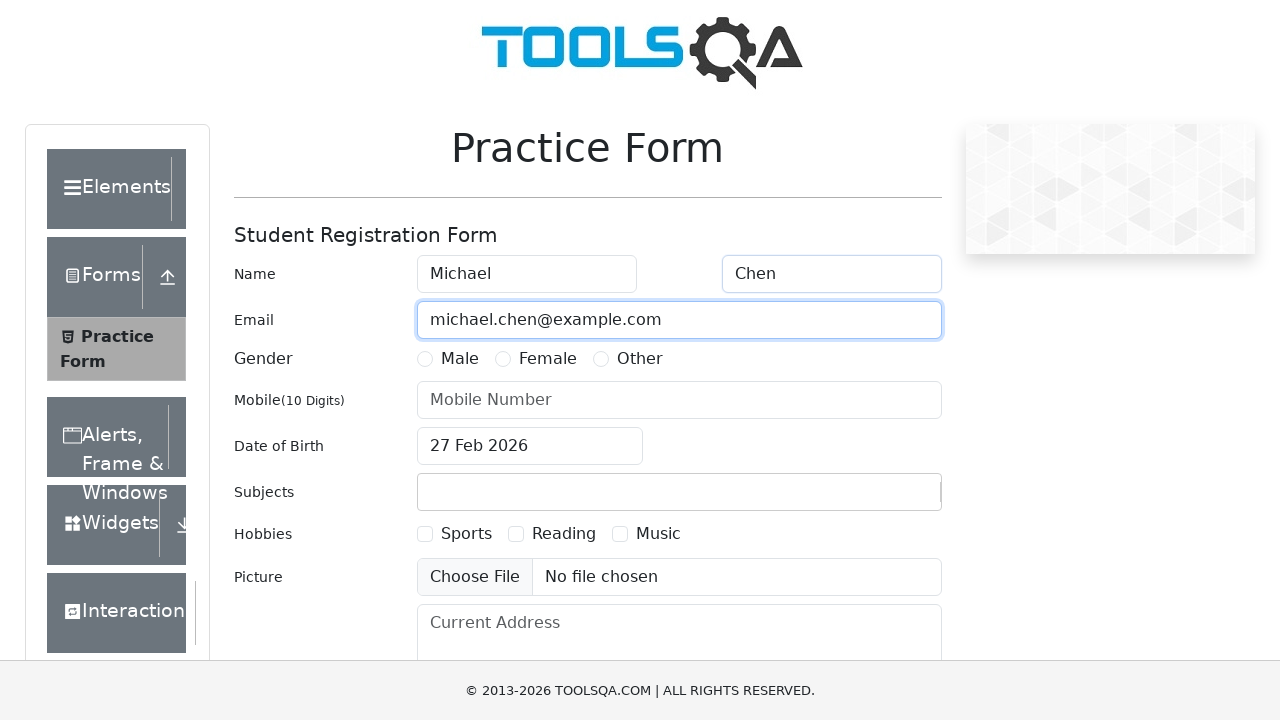

Filled phone number field with '9876543210' on #userNumber
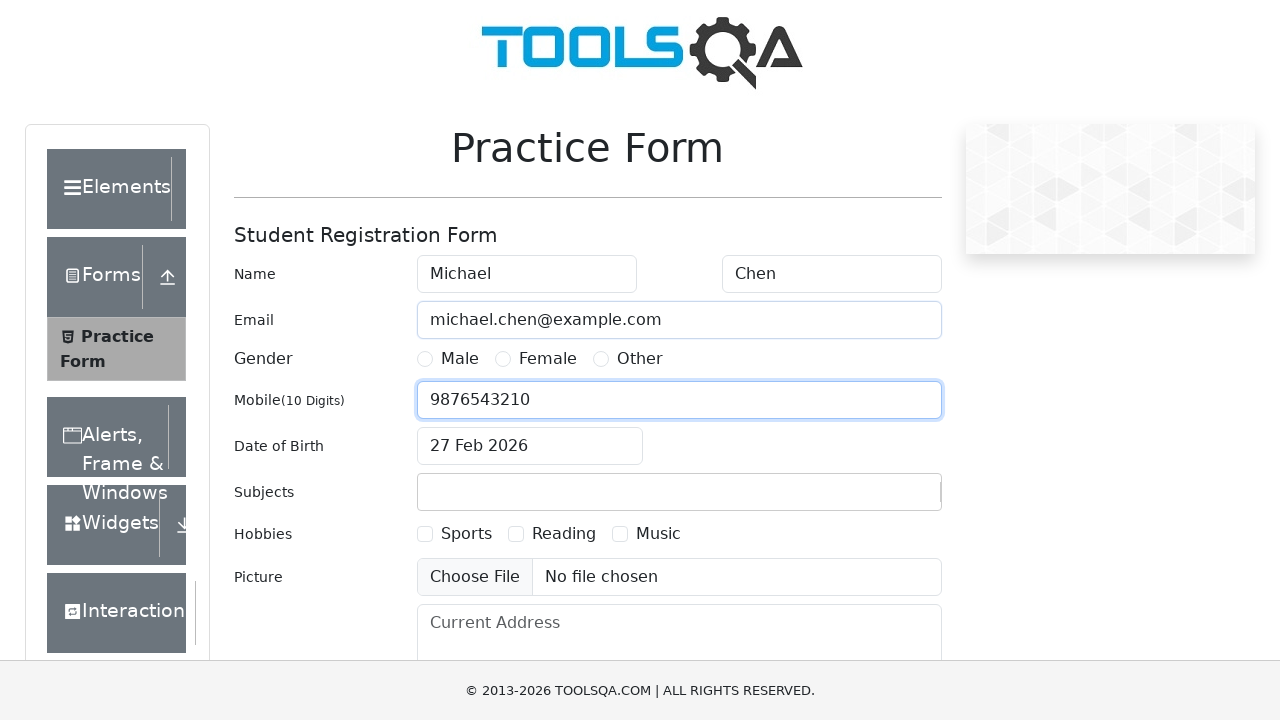

Selected Male gender radio button at (460, 359) on label[for='gender-radio-1']
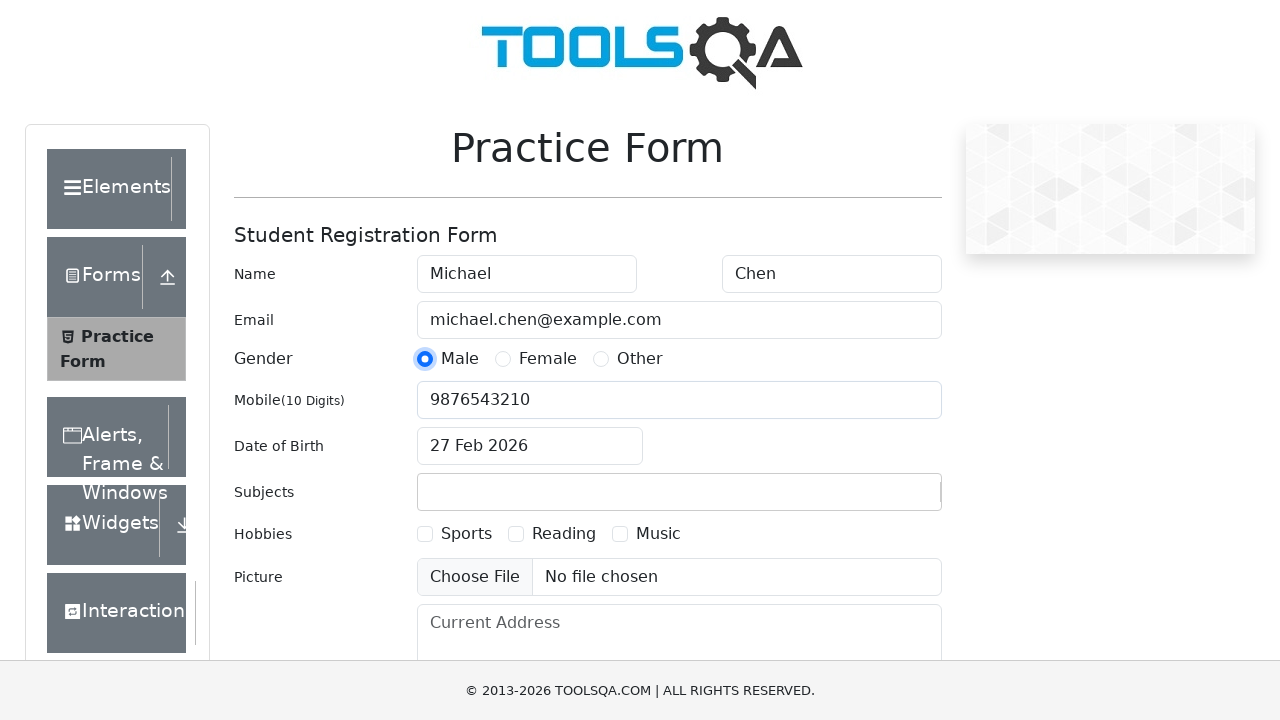

Checked Sports hobby checkbox at (466, 534) on label[for='hobbies-checkbox-1']
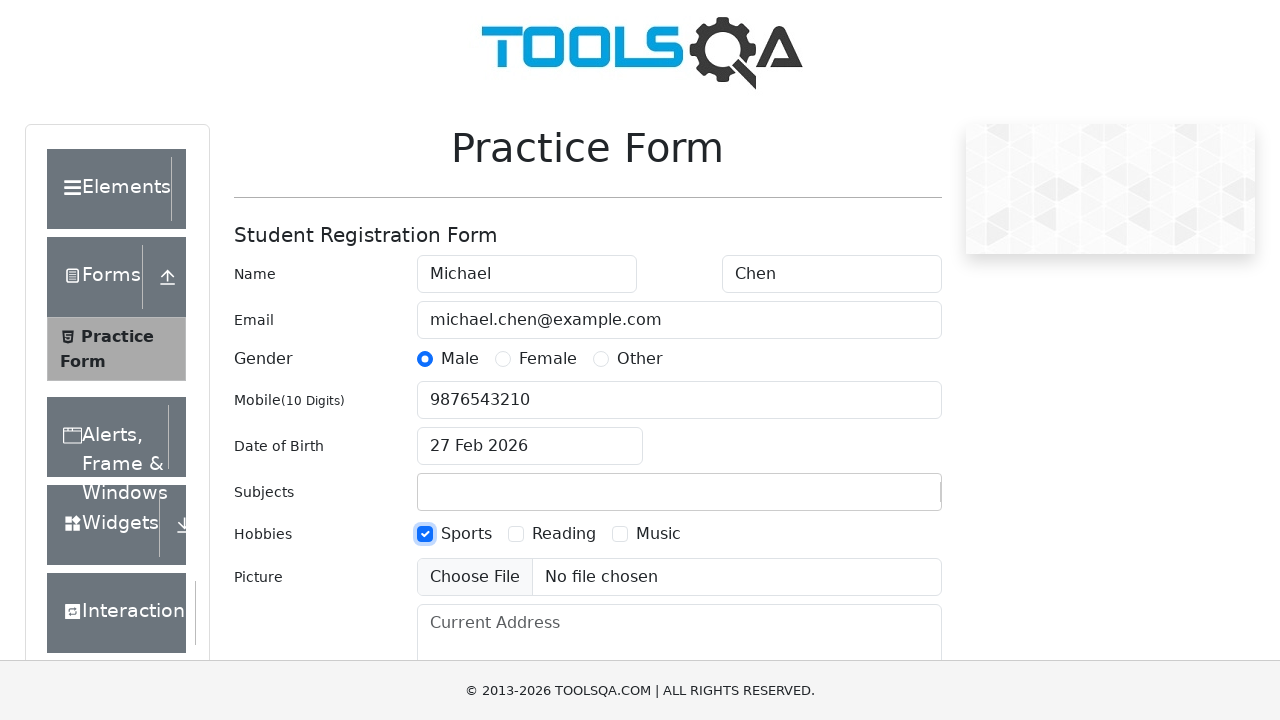

Checked Reading hobby checkbox at (564, 534) on label[for='hobbies-checkbox-2']
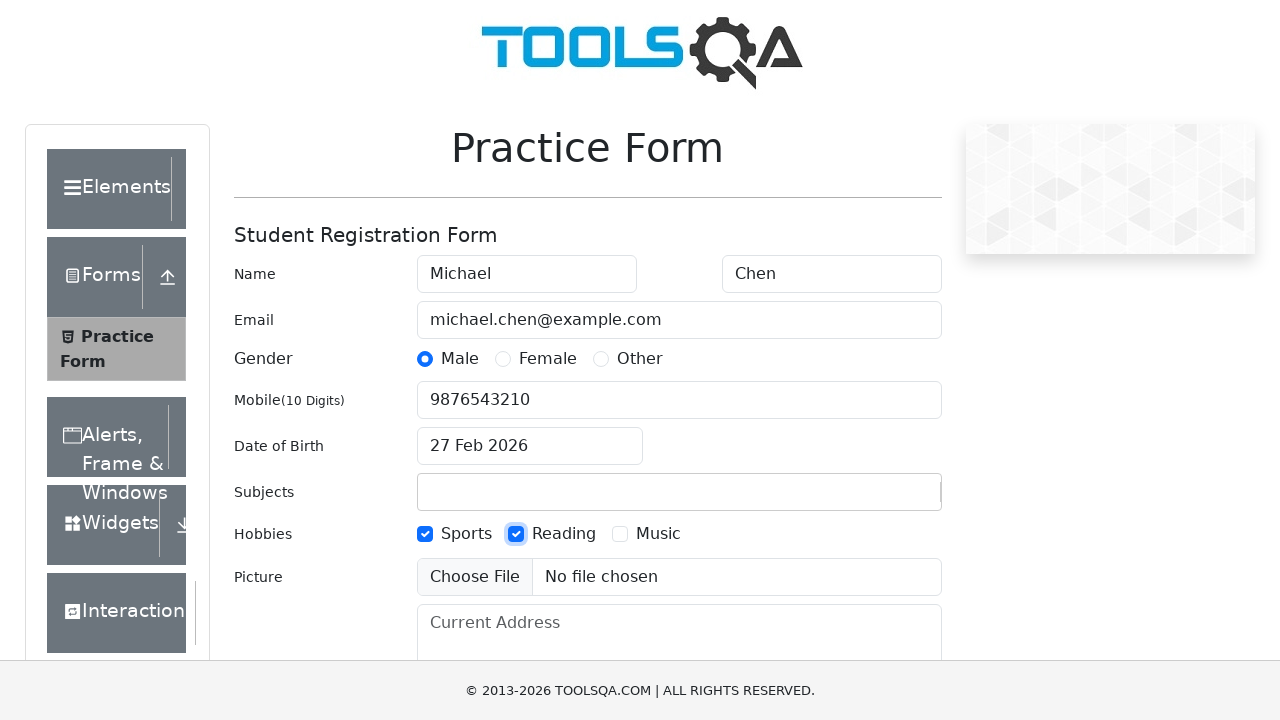

Filled current address field with '123 Main Street, New York' on #currentAddress
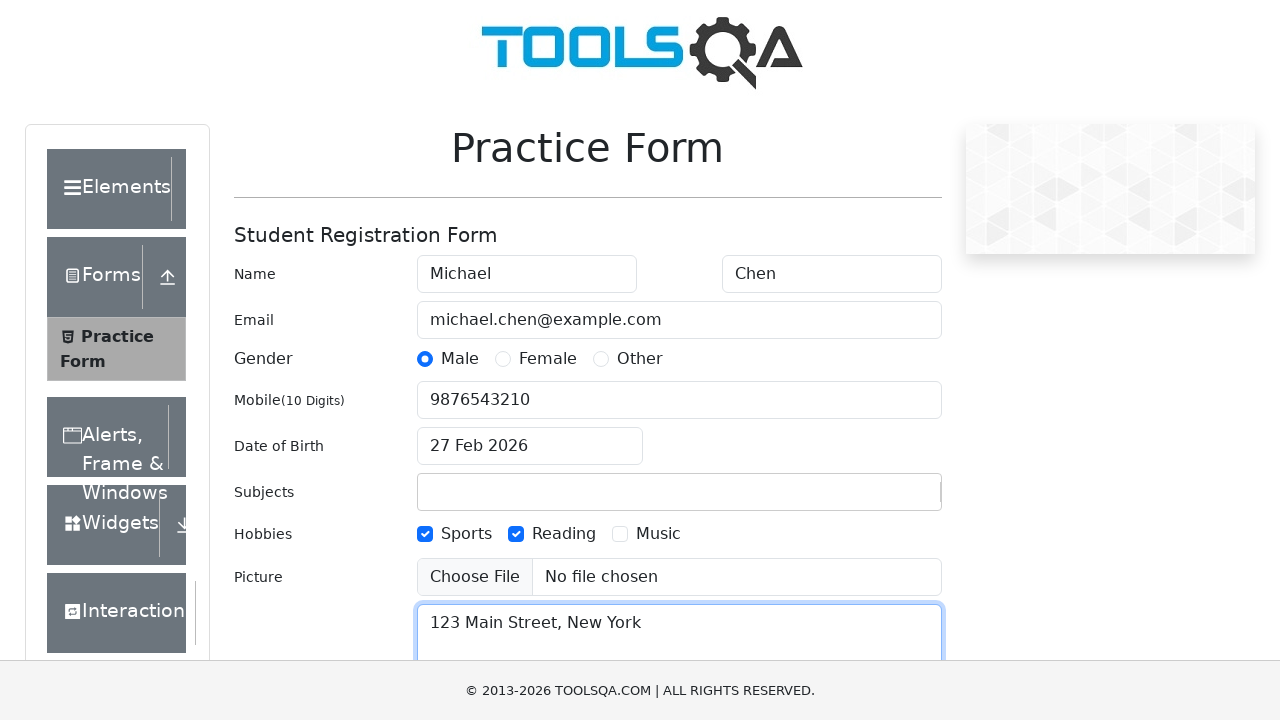

Clicked submit button to submit the form at (885, 499) on #submit
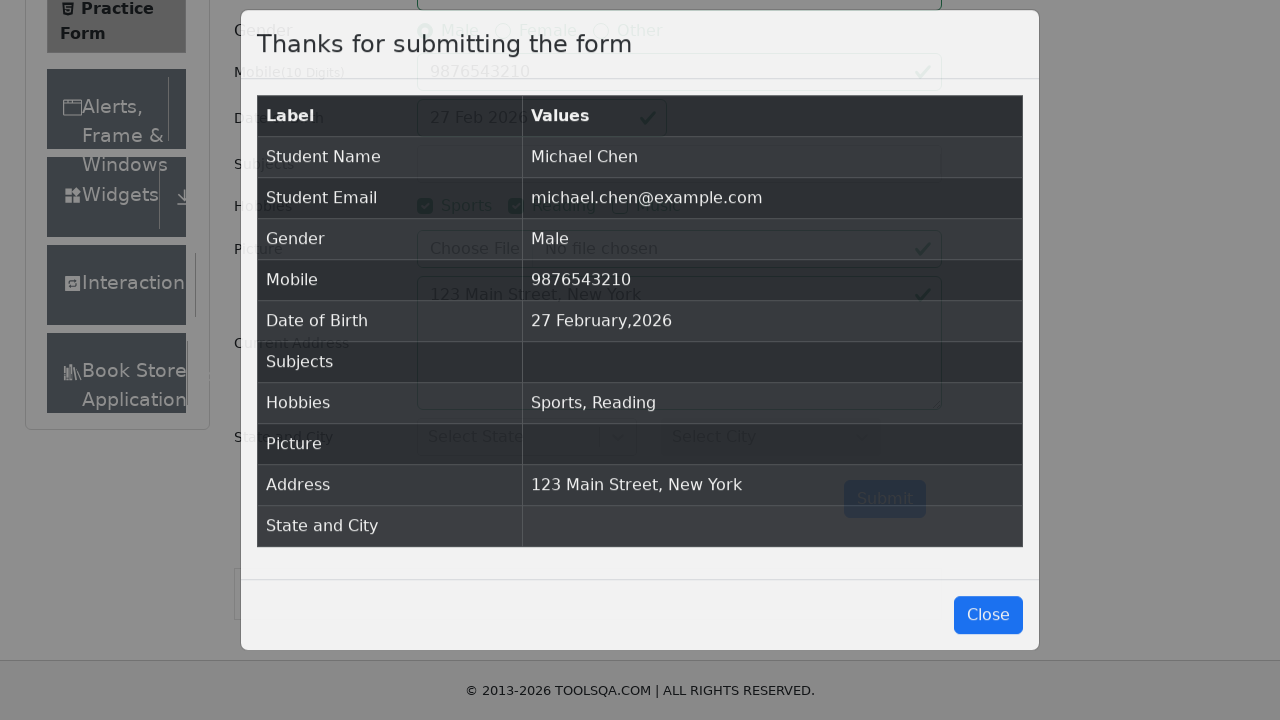

Confirmation modal appeared after form submission
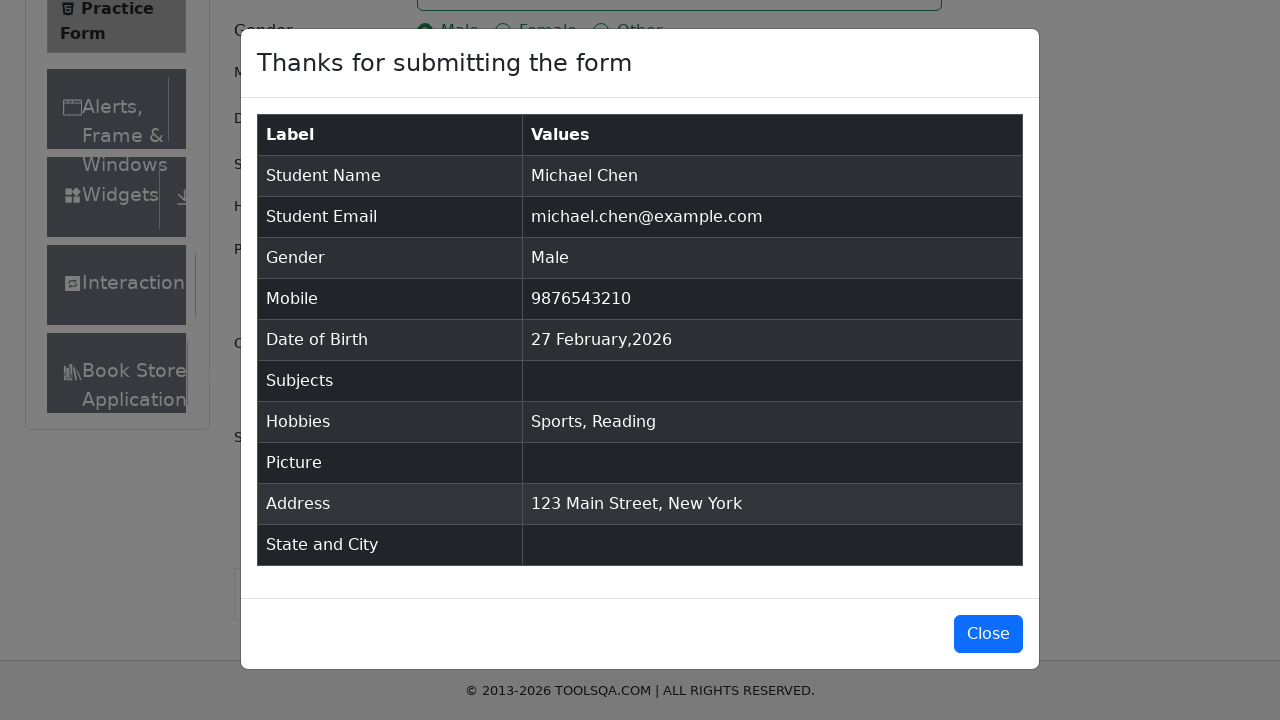

Closed the confirmation modal at (988, 634) on #closeLargeModal
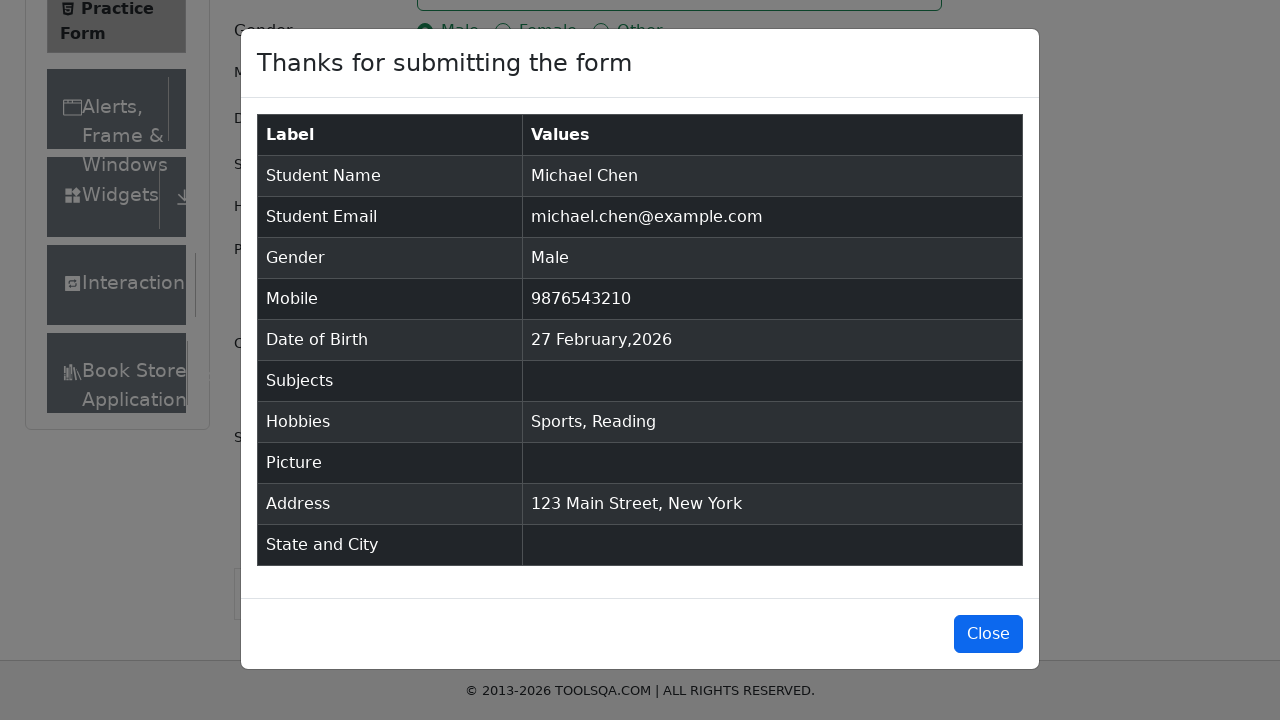

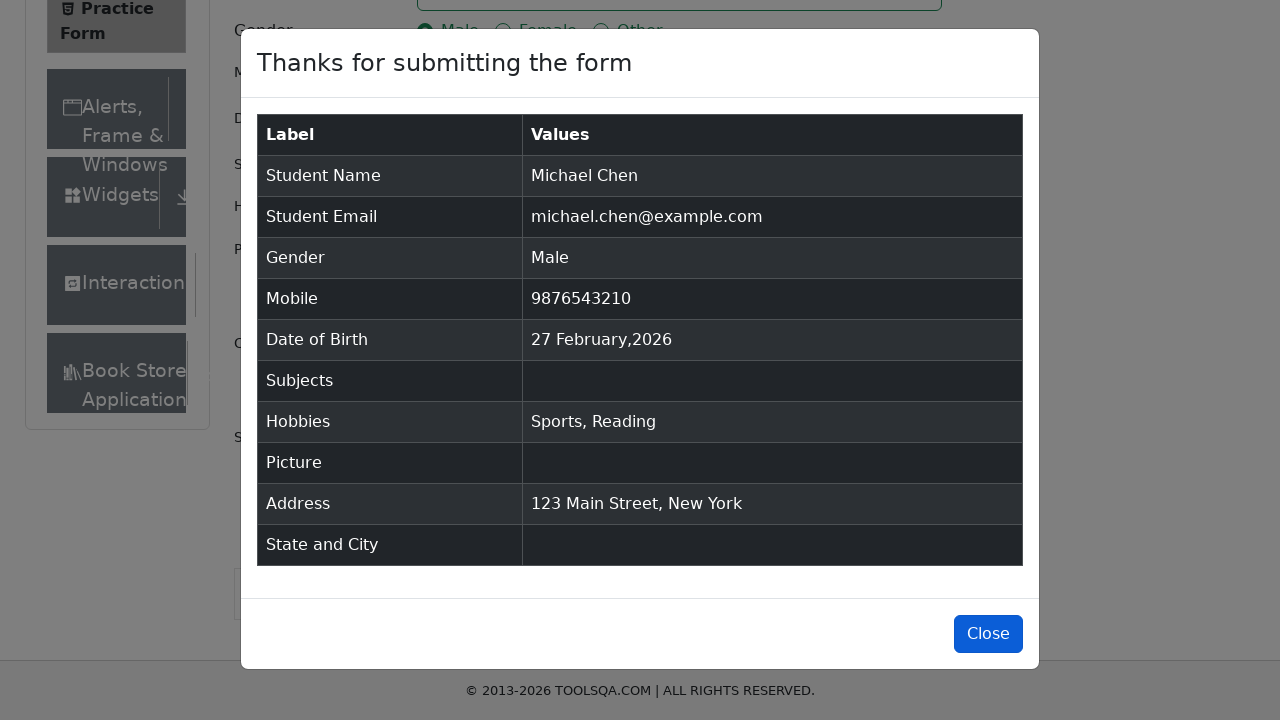